Navigates to Find a park page, types a letter in the park name search field, and verifies the autocomplete suggestions appear with matching parks.

Starting URL: https://bcparks.ca/

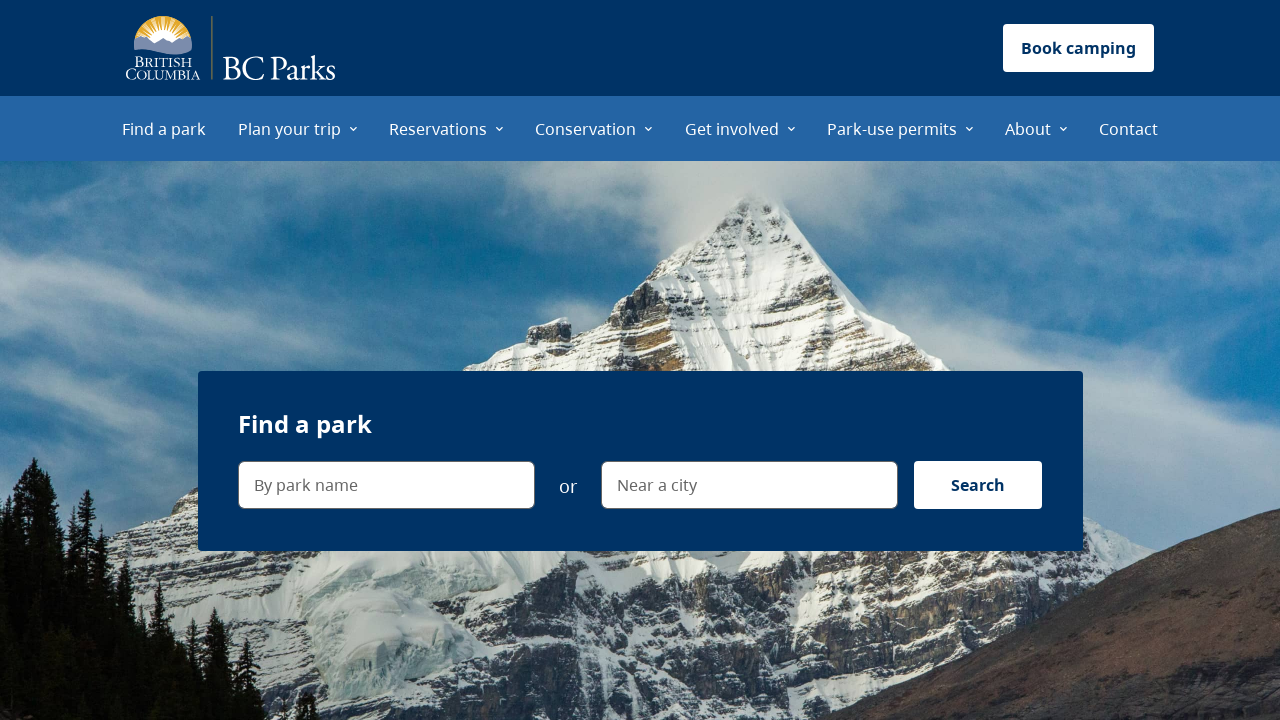

Clicked 'Find a park' menu item at (164, 128) on internal:role=menuitem[name="Find a park"i]
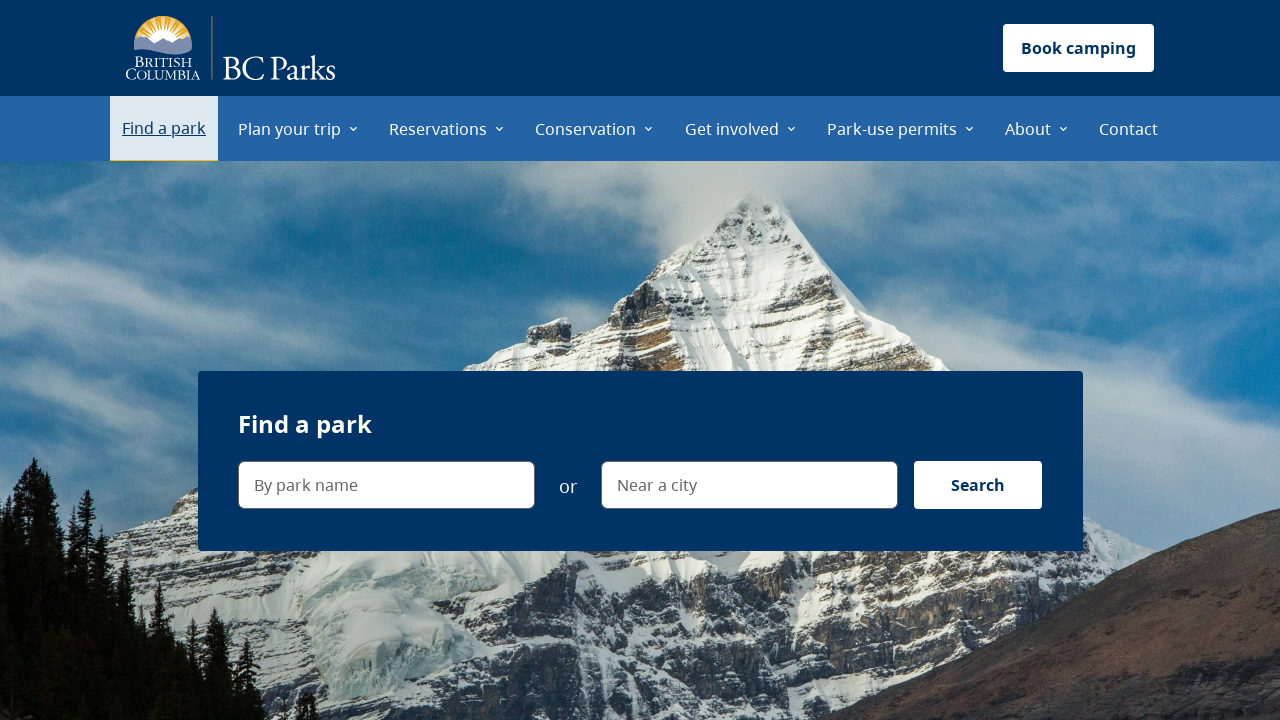

Waited for page to reach network idle state
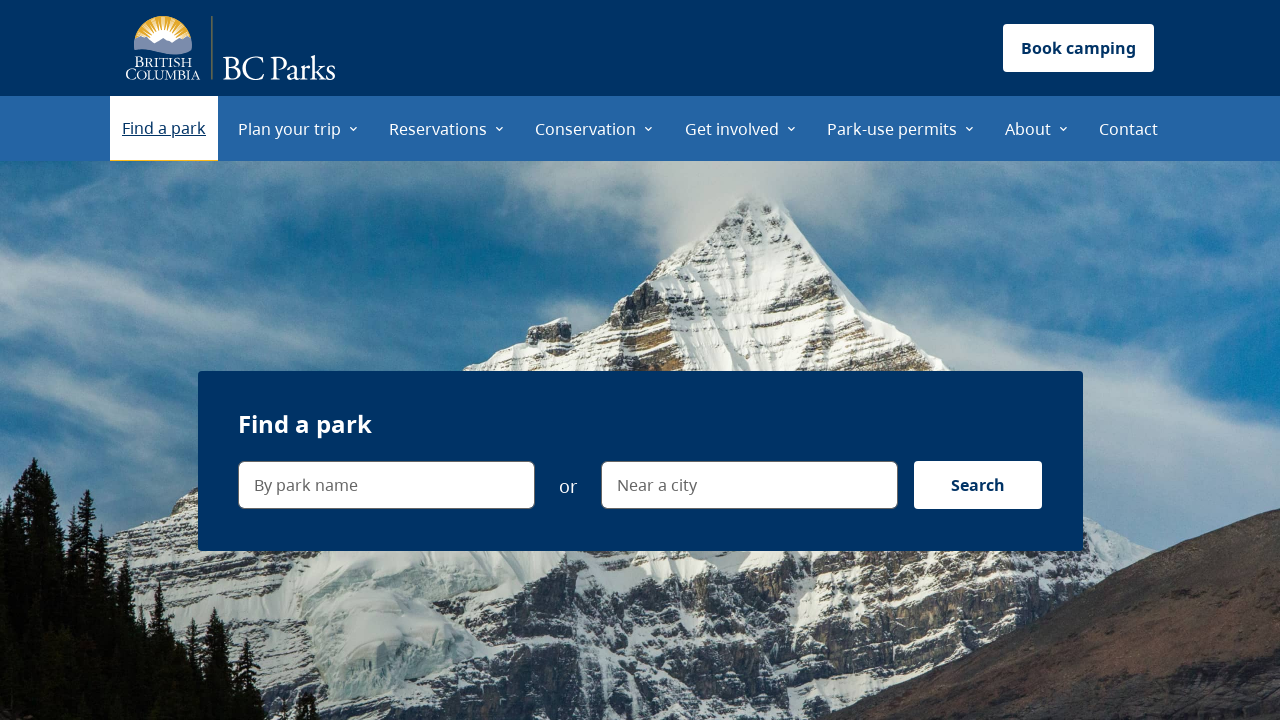

Verified navigation to Find a Park page (https://bcparks.ca/find-a-park/)
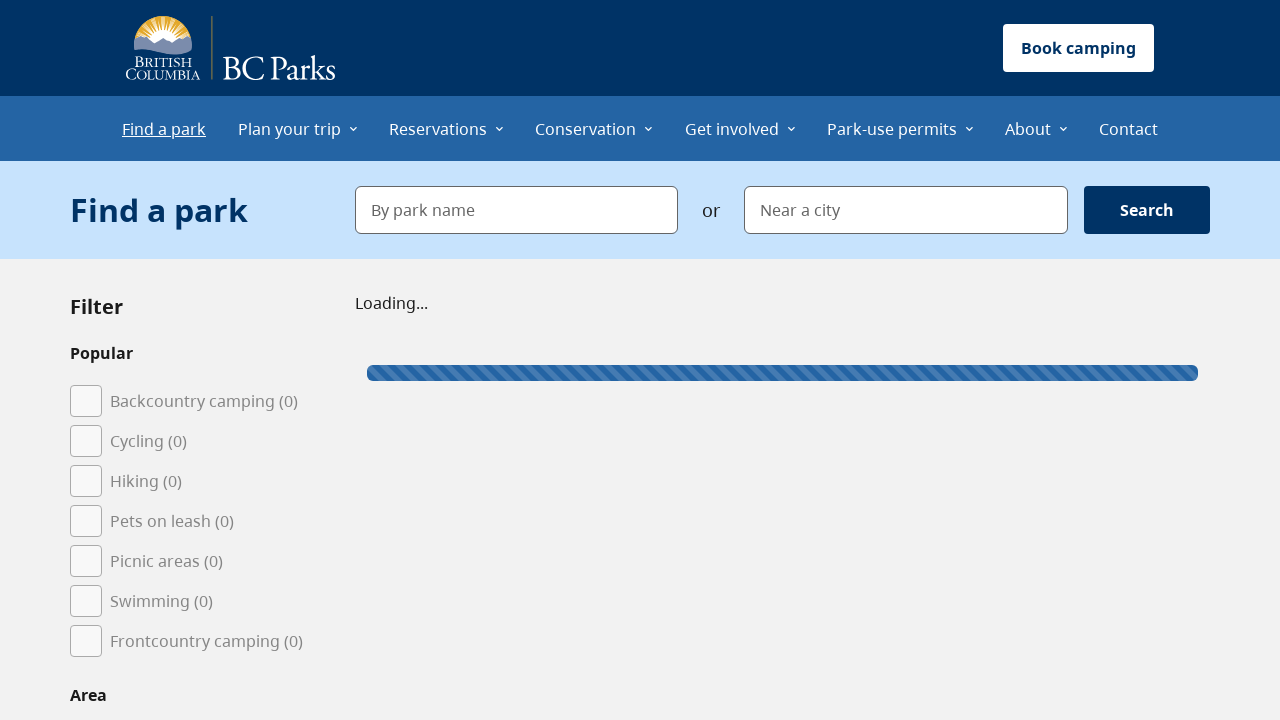

Typed 'J' in the park name search field on internal:label="By park name"i
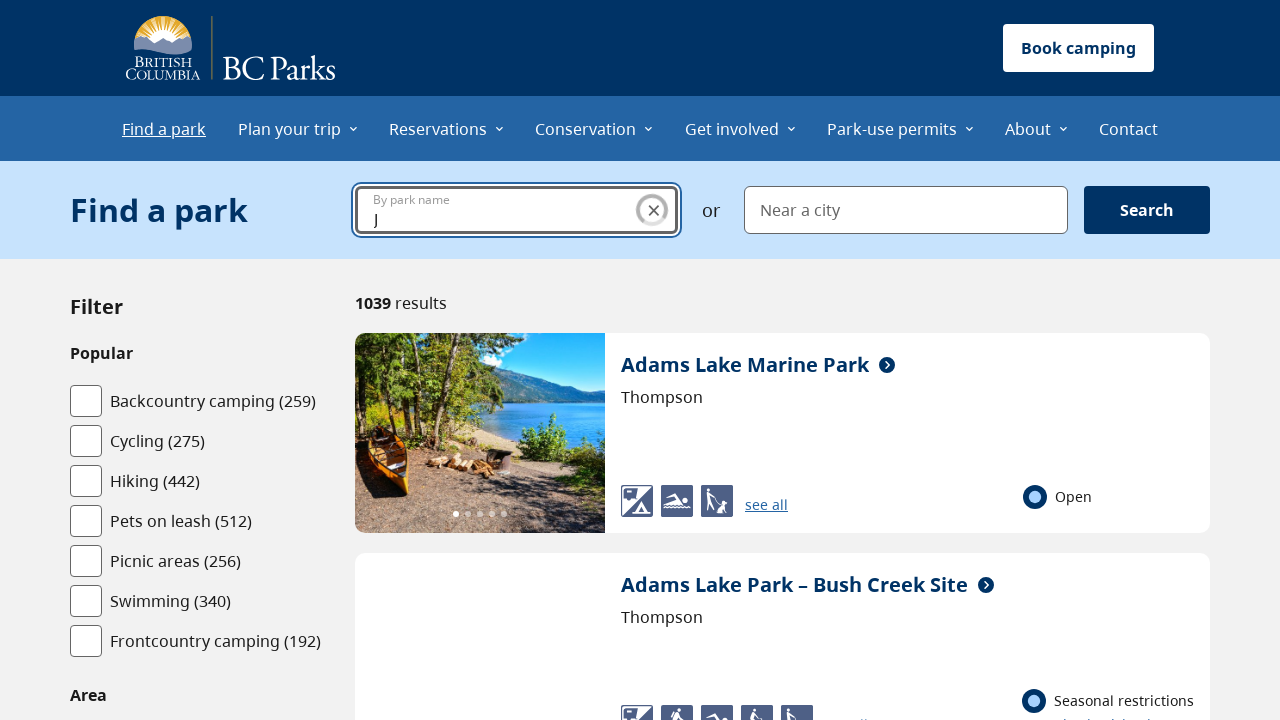

Verified autocomplete suggestion dropdown is visible
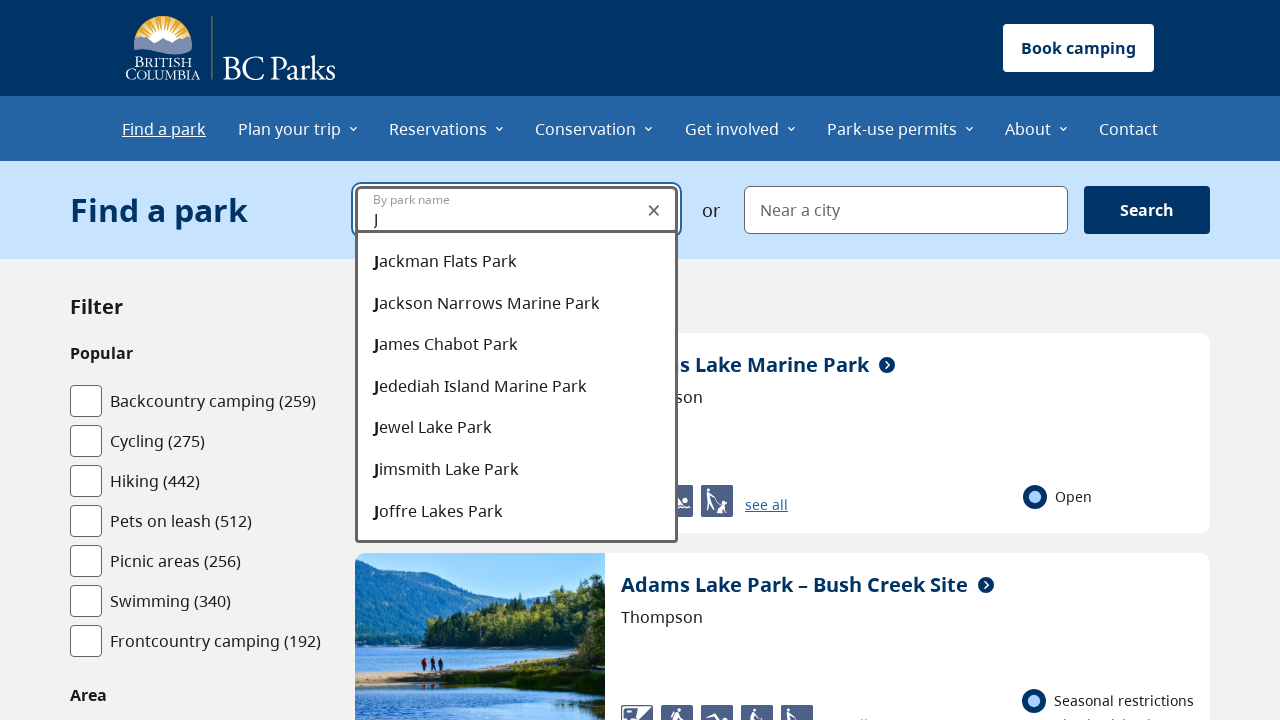

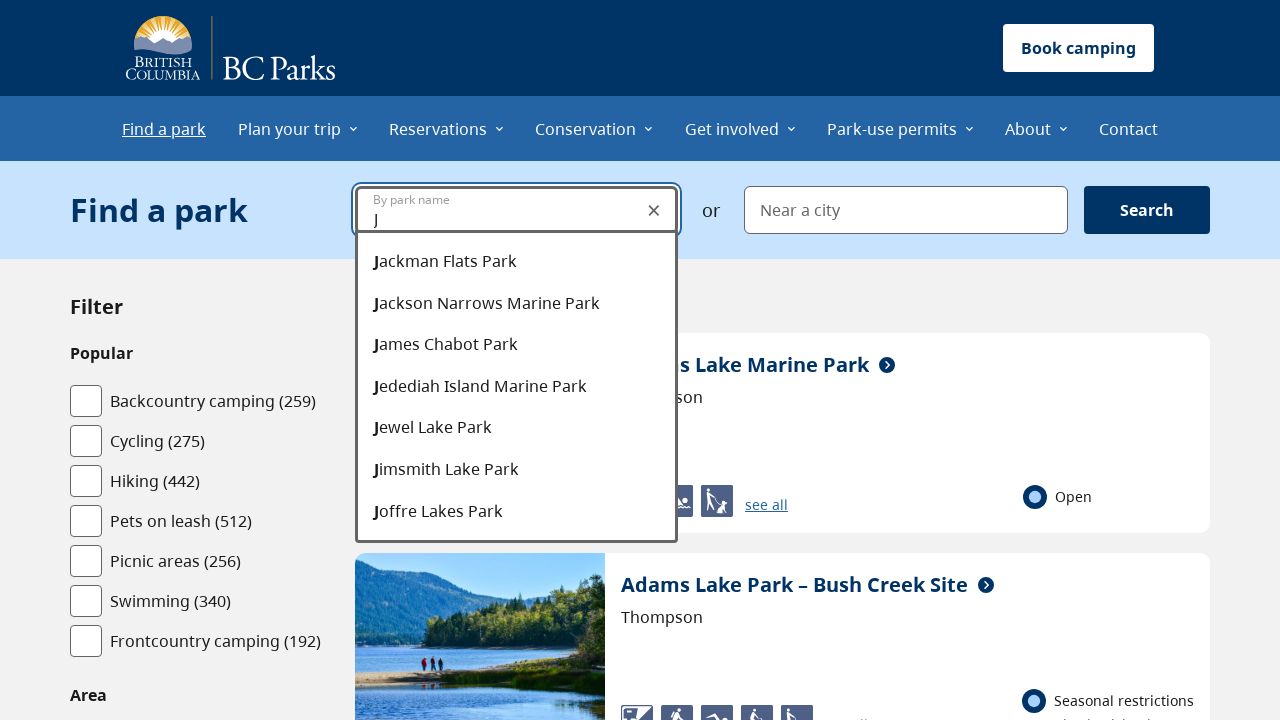